Tests checkbox functionality on SpiceJet website by verifying checkbox state, clicking it, and counting checkboxes on the page

Starting URL: https://www.spicejet.com/

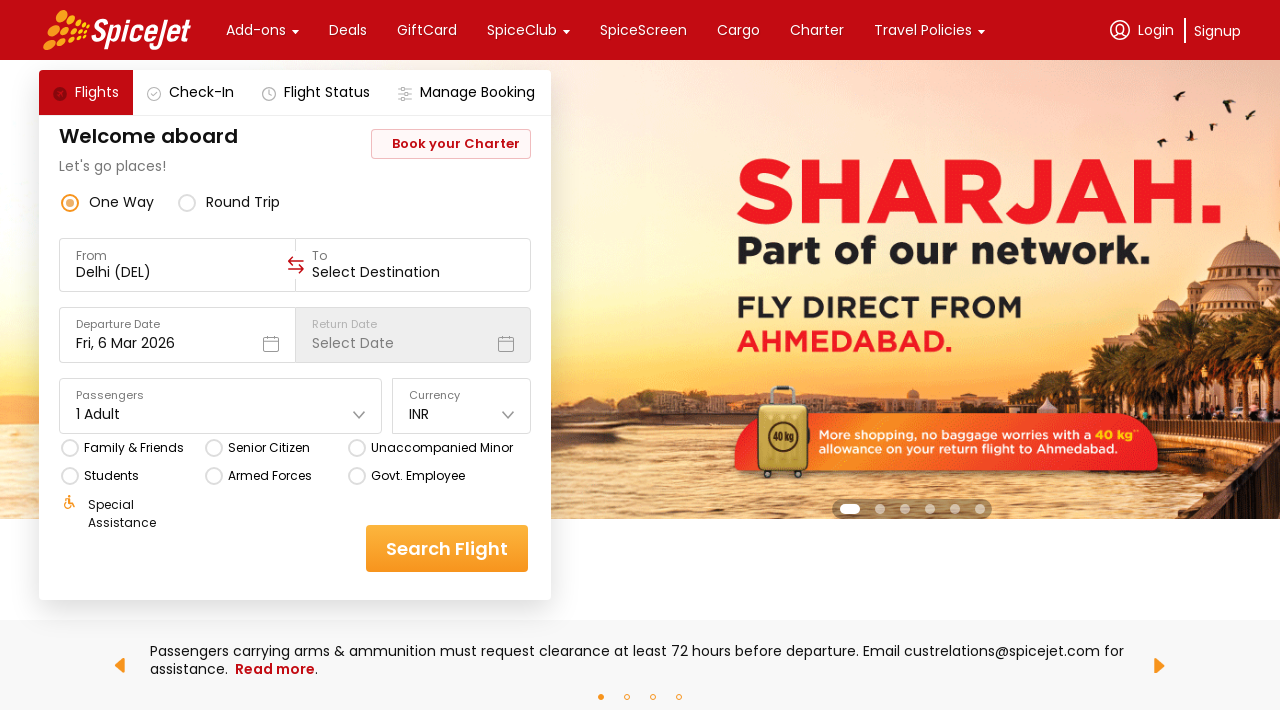

Waited for page to load (networkidle)
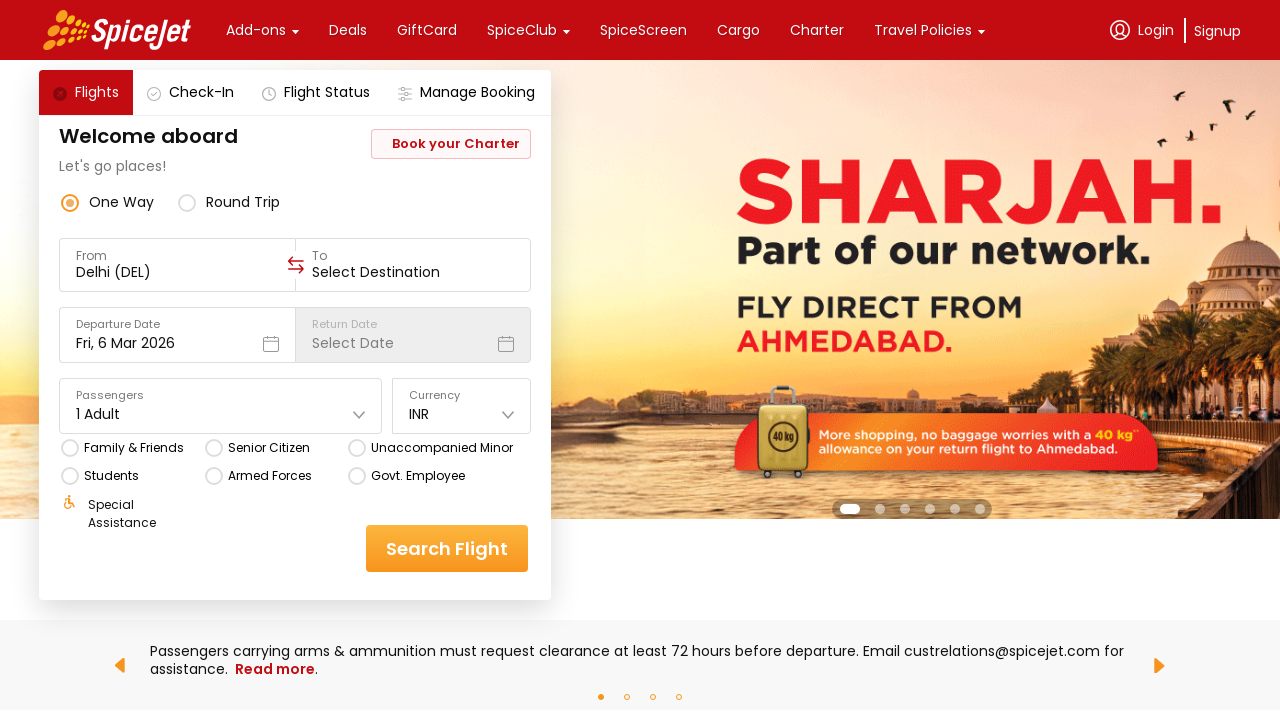

Clicked on checkbox element at (268, 448) on xpath=//*[@id='main-container']/div/div[1]/div[3]/div[2]/div[6]/div/div[2]/div[2
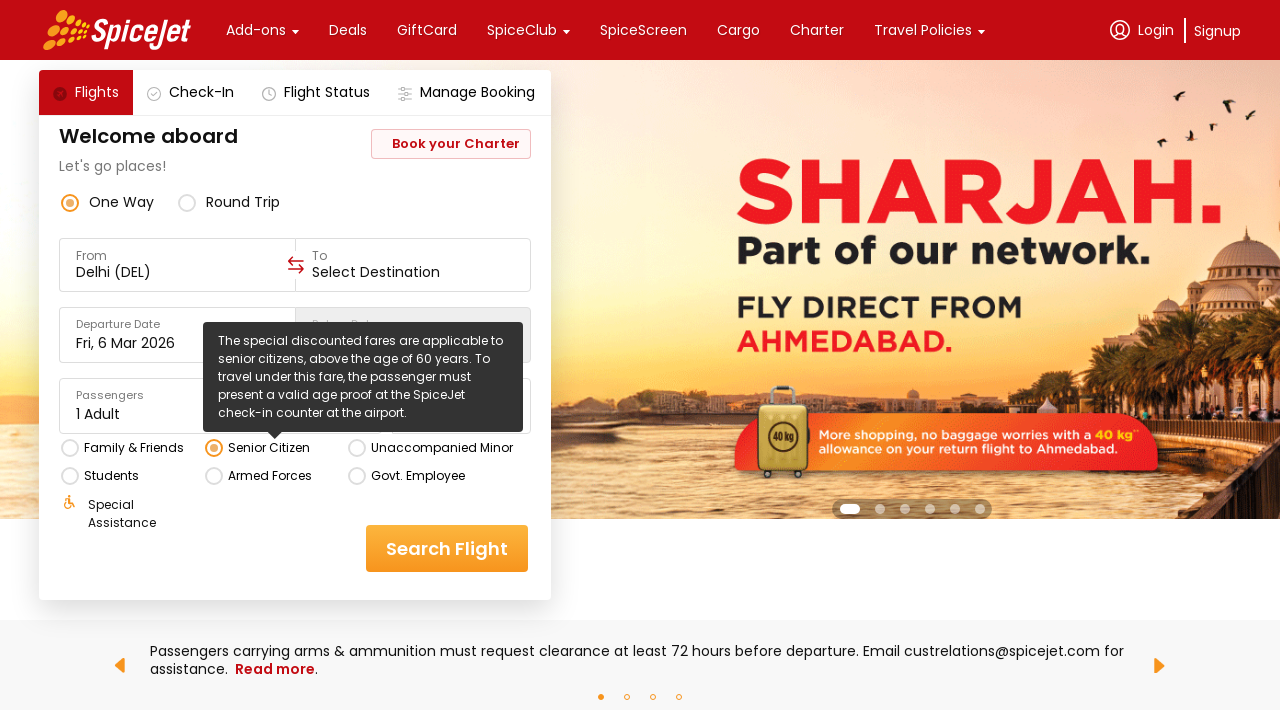

Waited 2 seconds for interaction to complete
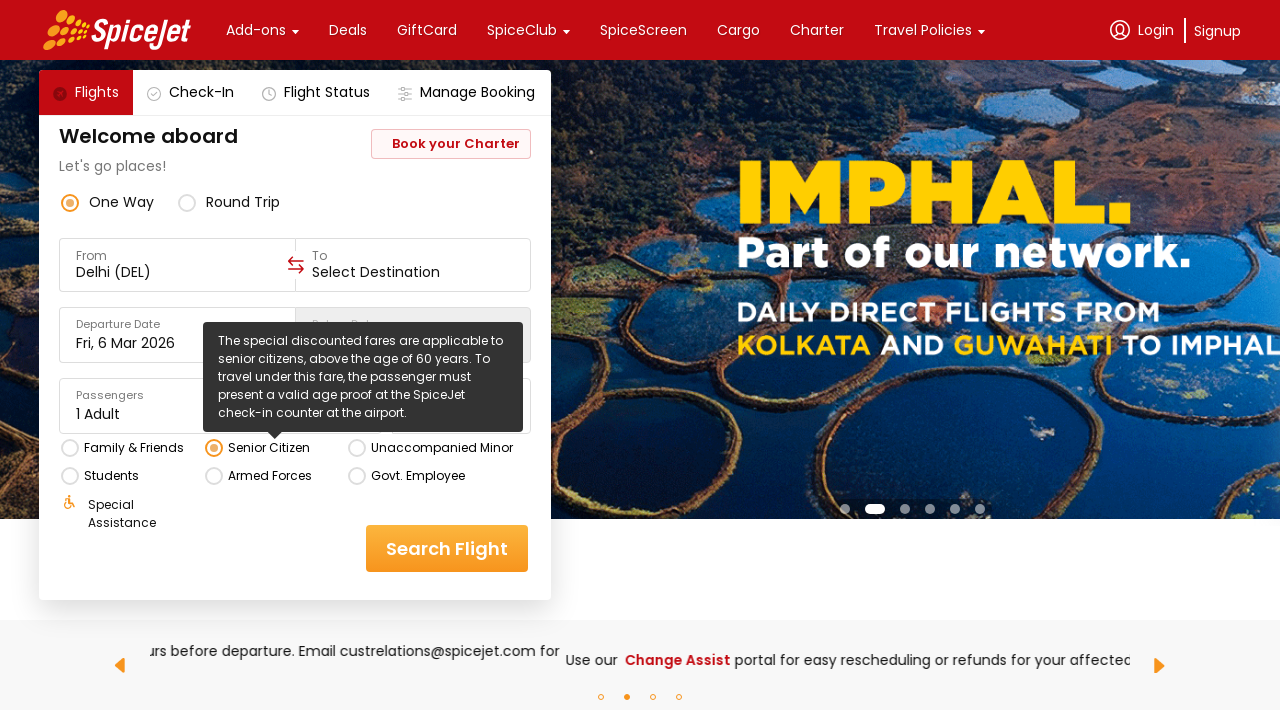

Verified checkboxes are present on the page
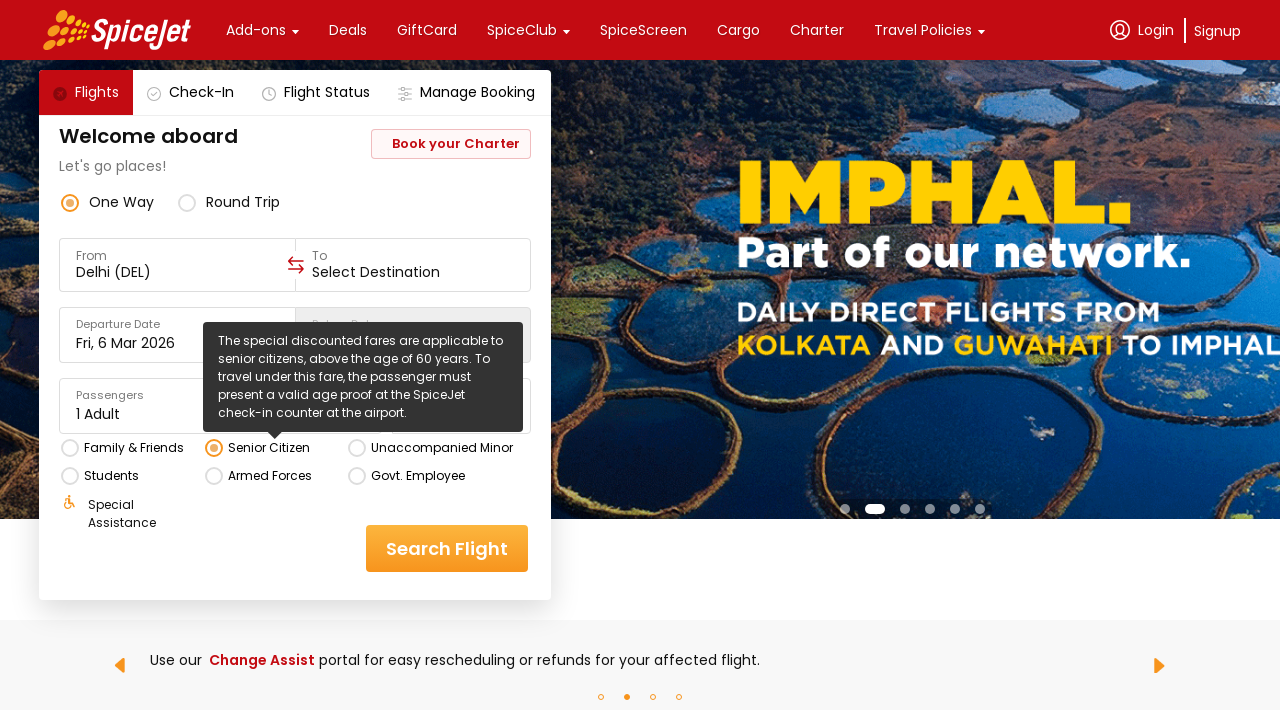

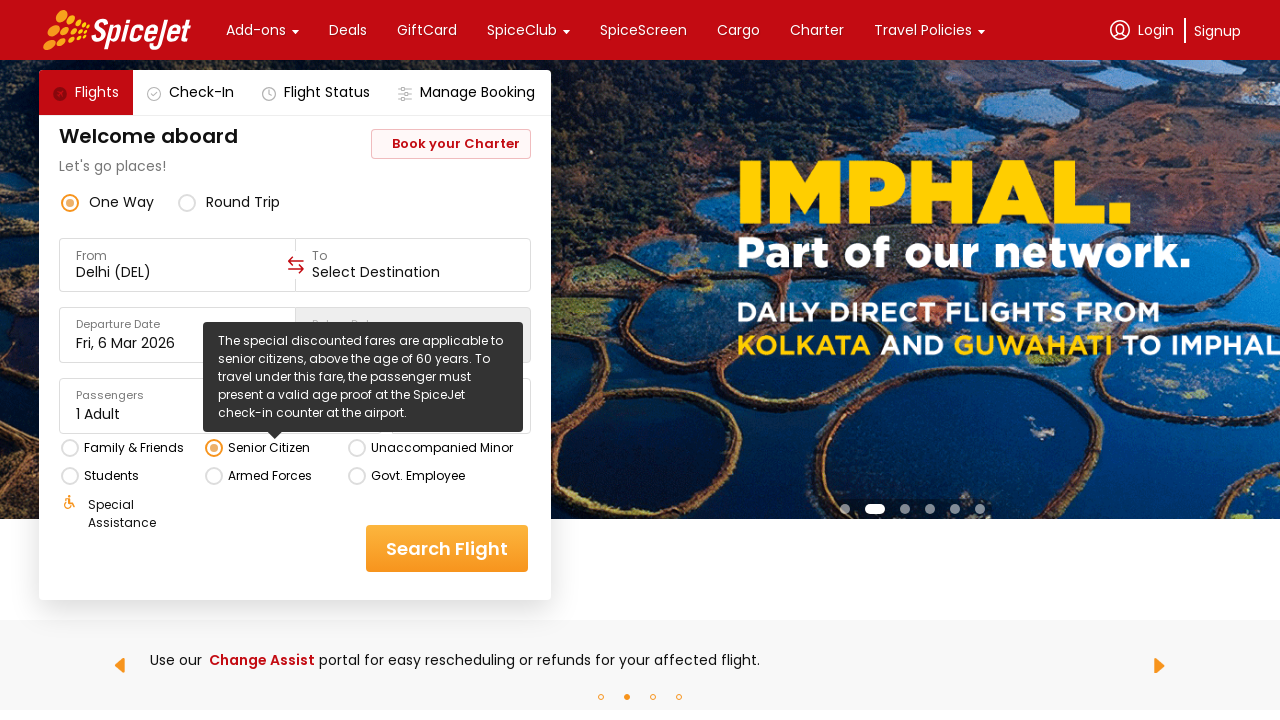